Navigates to a demo table page and interacts with table data to identify duplicate employee IDs

Starting URL: http://automationbykrishna.com

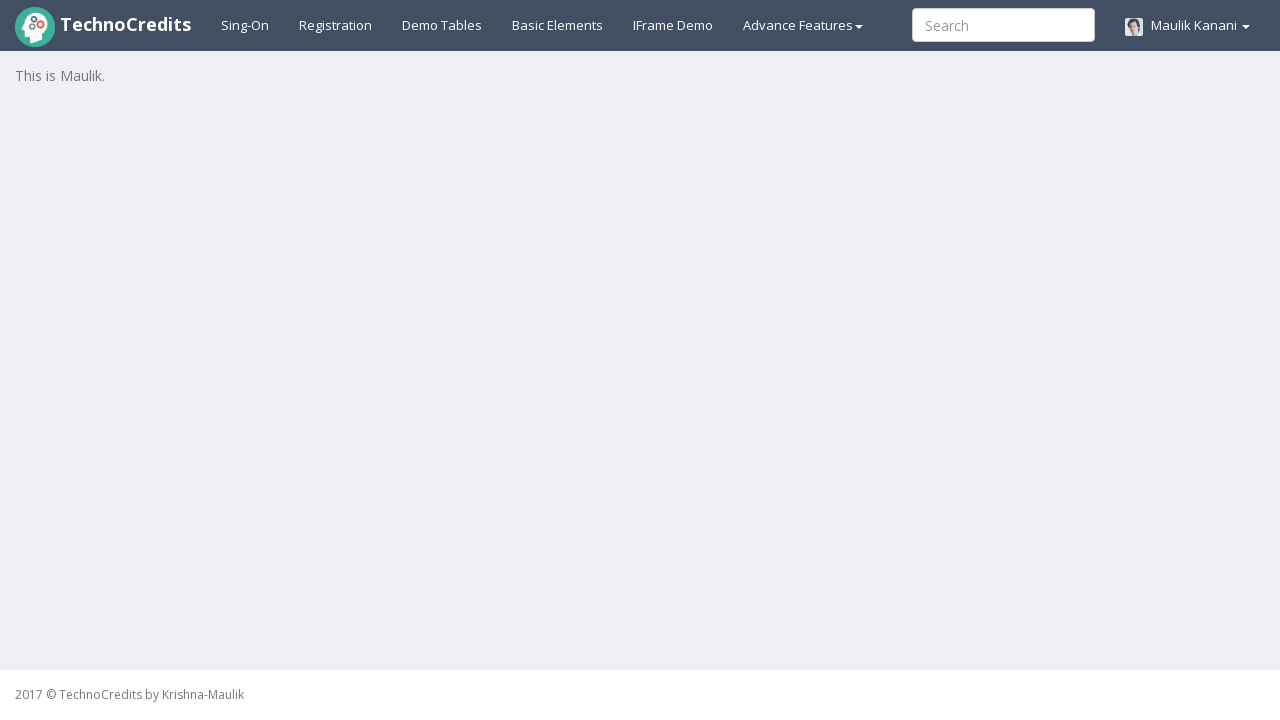

Clicked on demo table link to navigate to table page at (442, 25) on #demotable
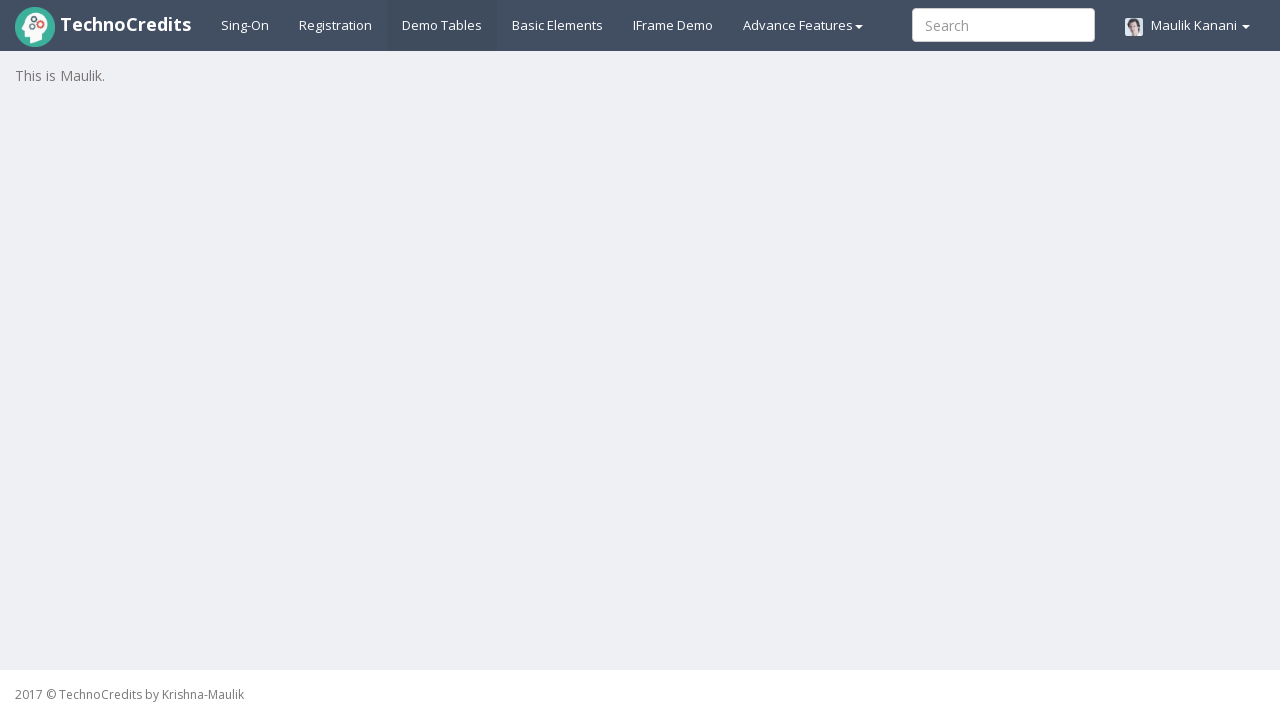

Waited for table with class 'table table-striped' to load
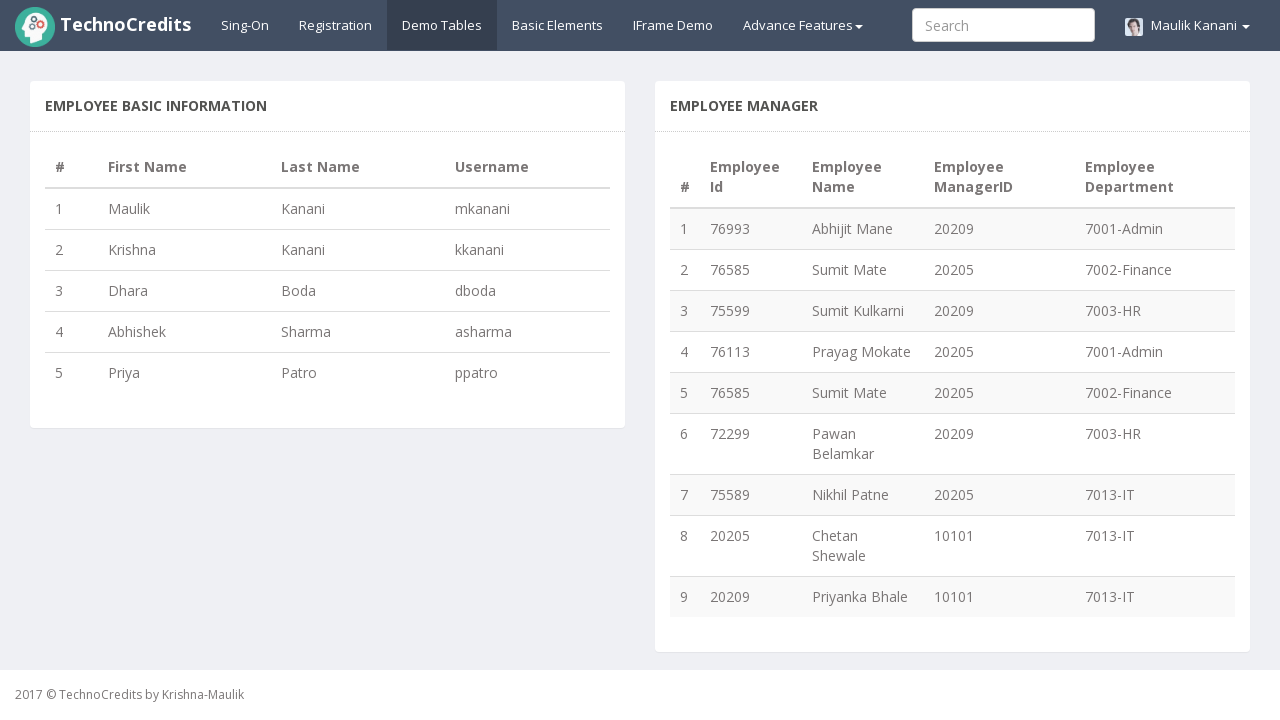

Retrieved all table rows - total rows: 10
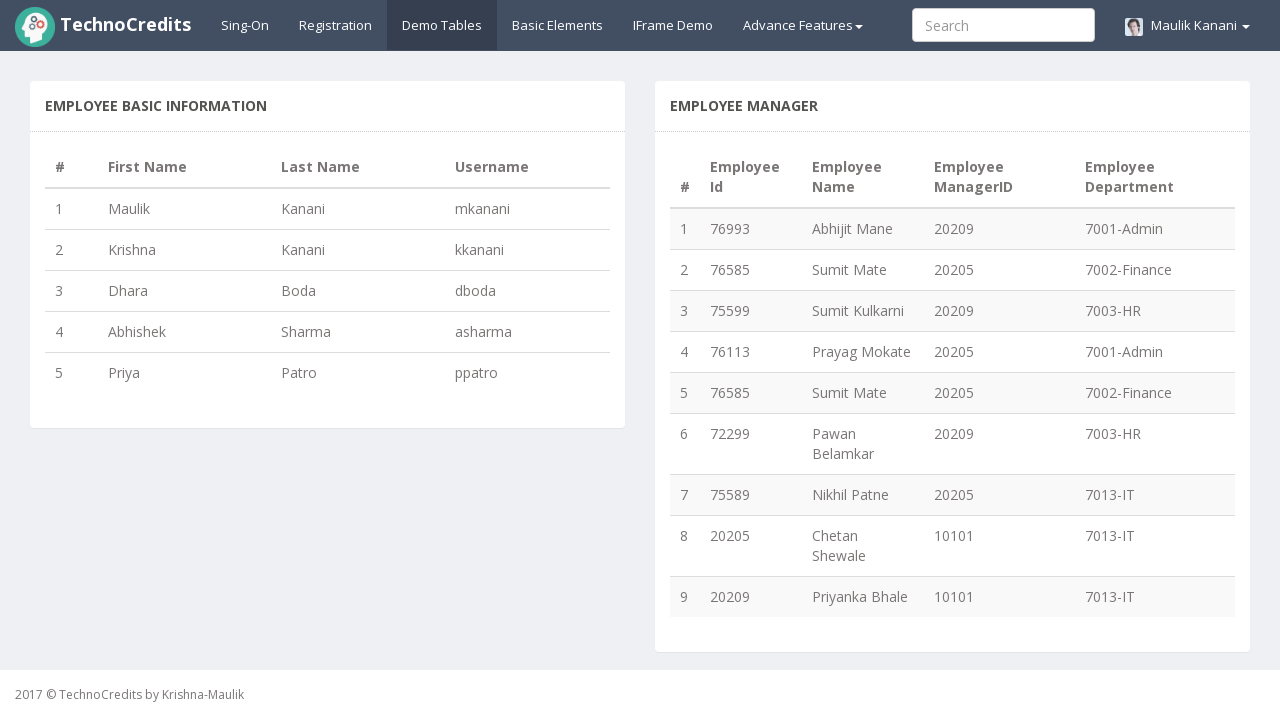

Retrieved employee ID from row 1: 76993
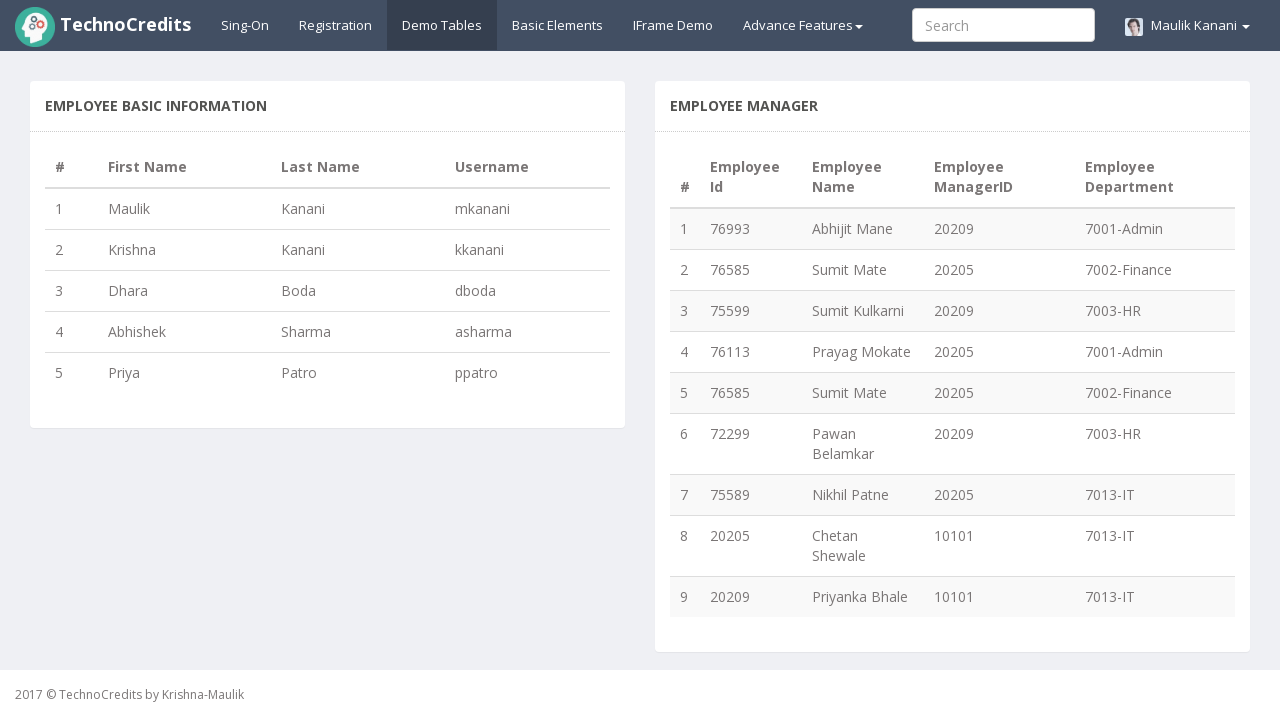

Retrieved employee ID from row 2: 76585
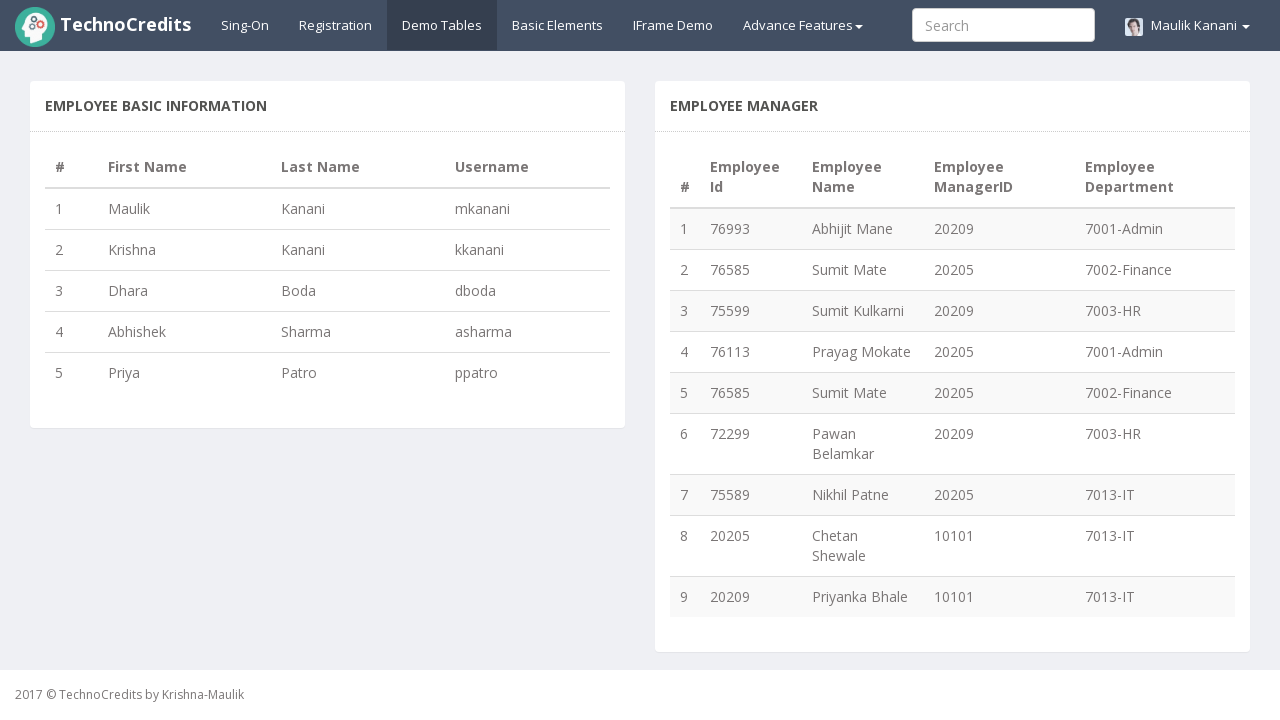

Retrieved employee ID from row 3: 75599
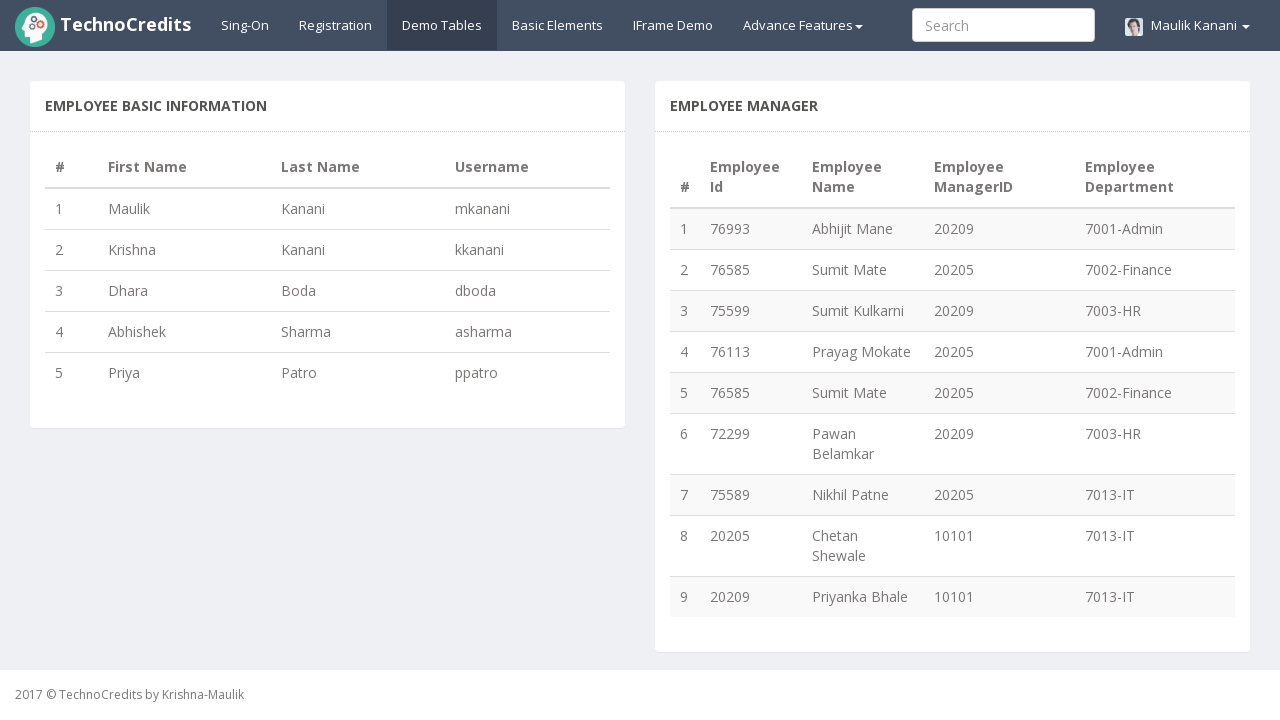

Retrieved employee ID from row 4: 76113
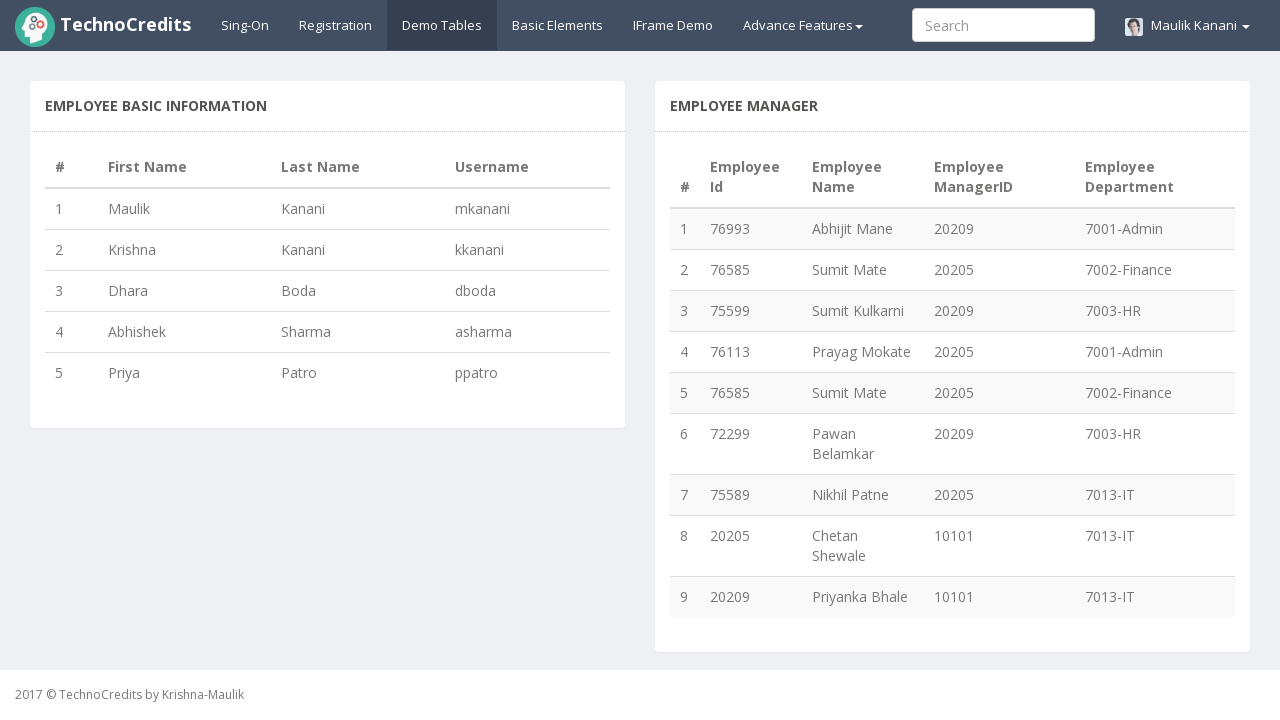

Retrieved employee ID from row 5: 76585
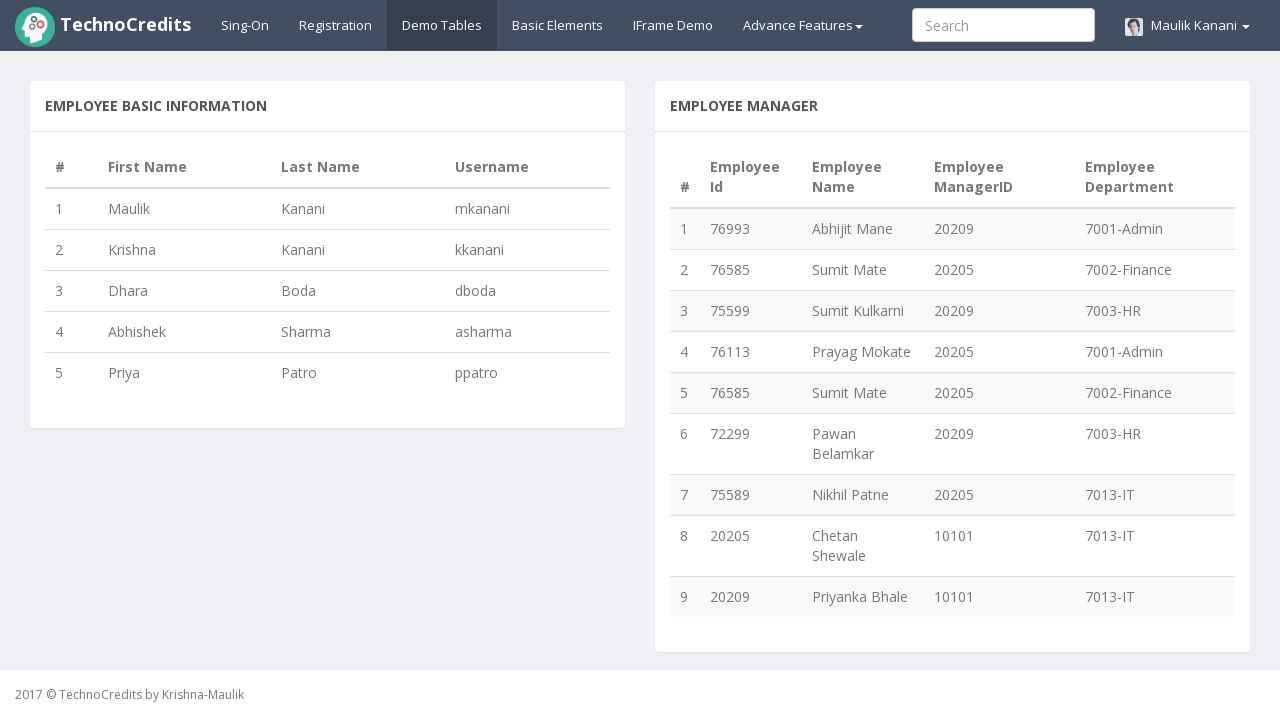

Found duplicate employee ID 76585 with name Sumit Mate in row 5
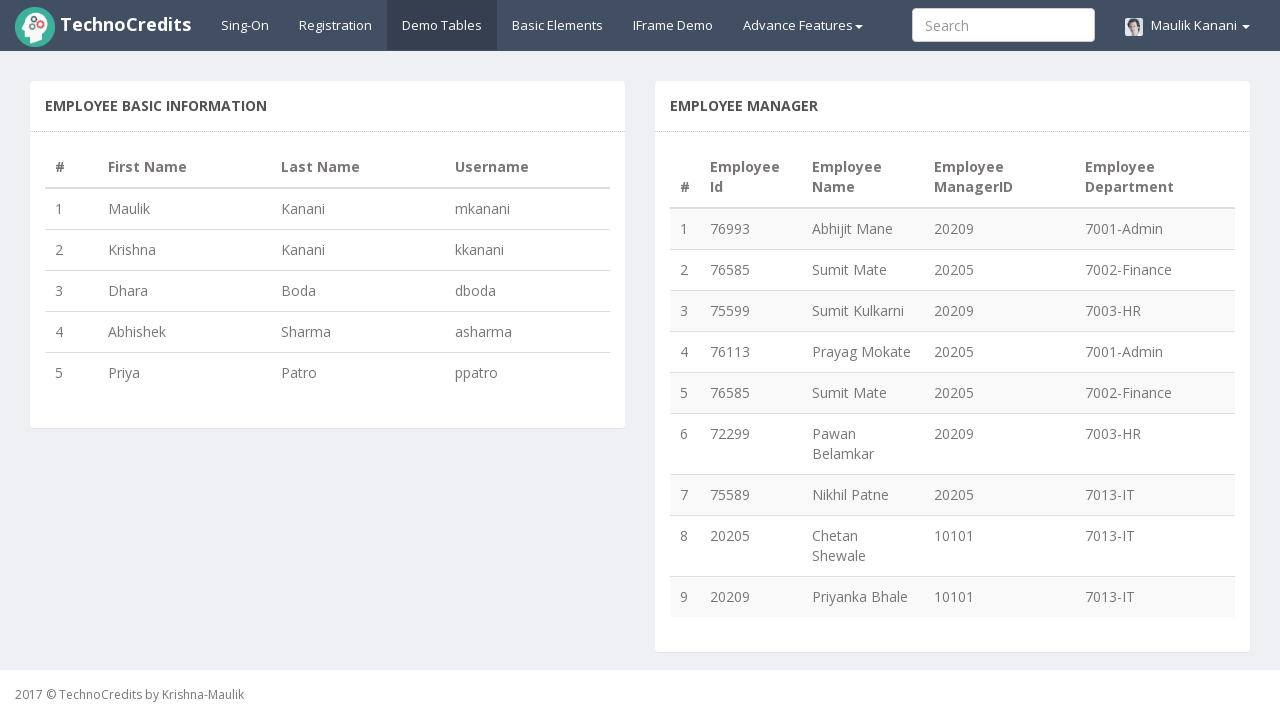

Retrieved employee ID from row 6: 72299
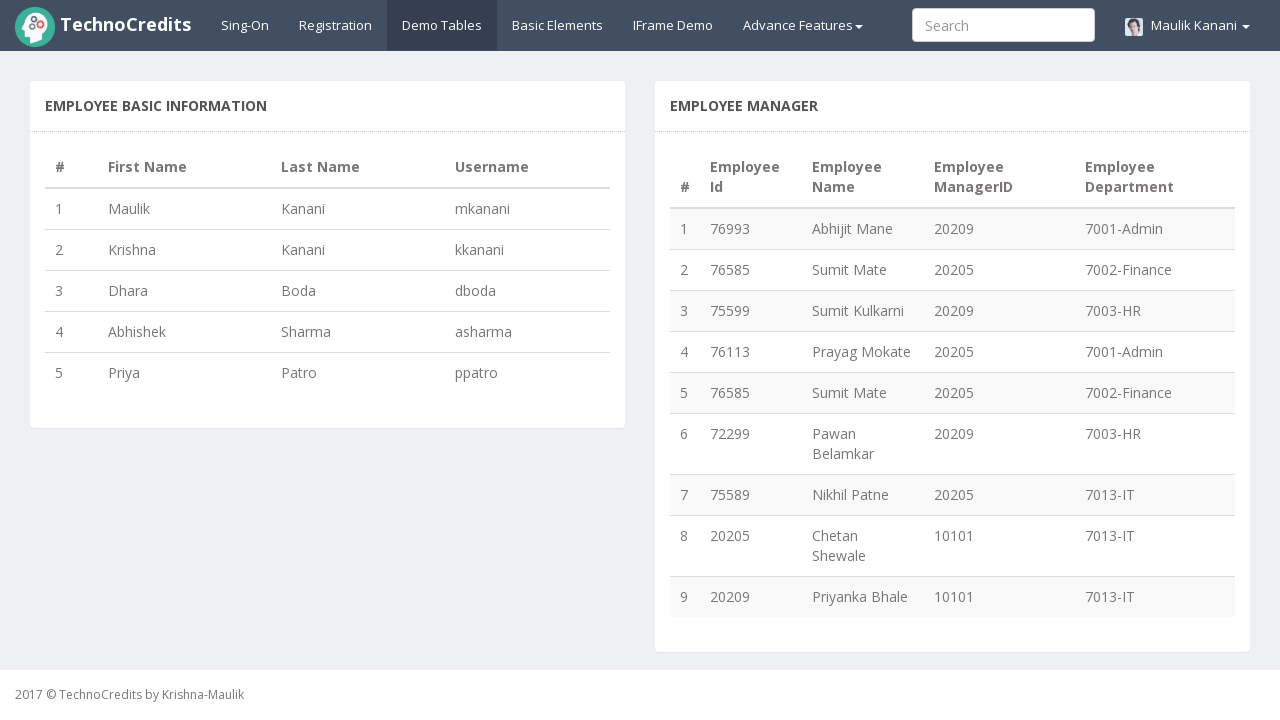

Retrieved employee ID from row 7: 75589
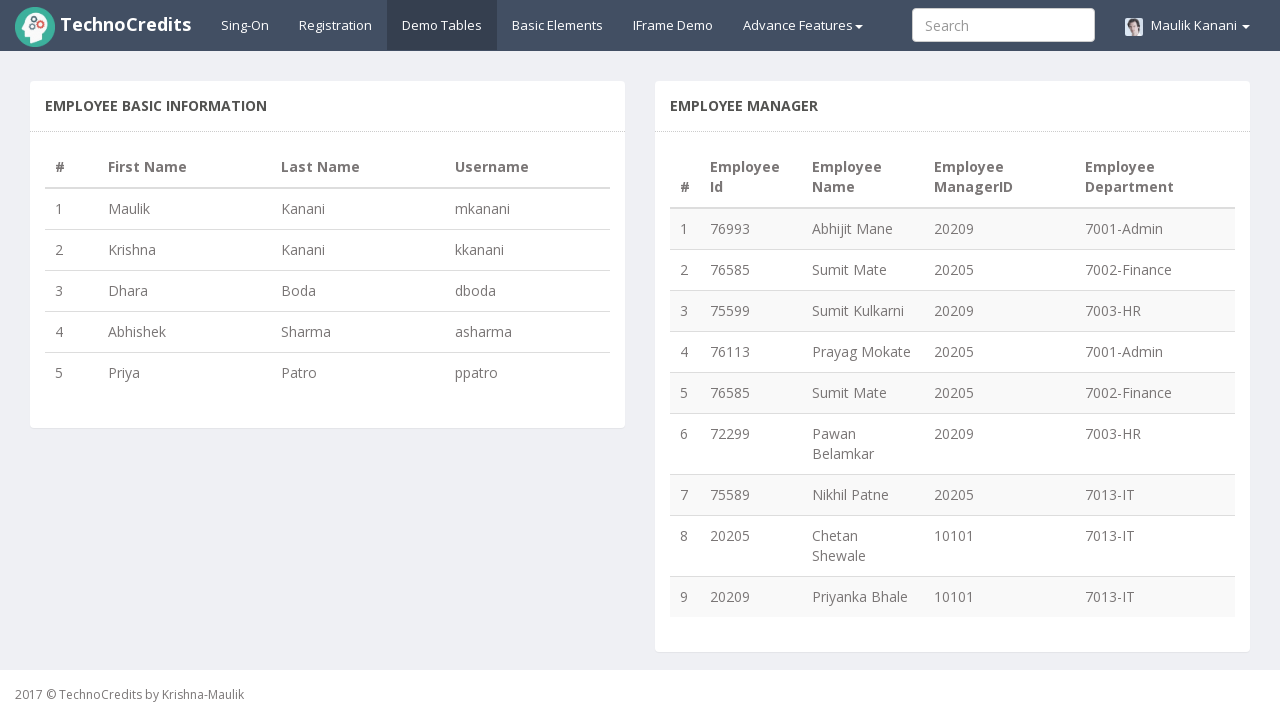

Retrieved employee ID from row 8: 20205
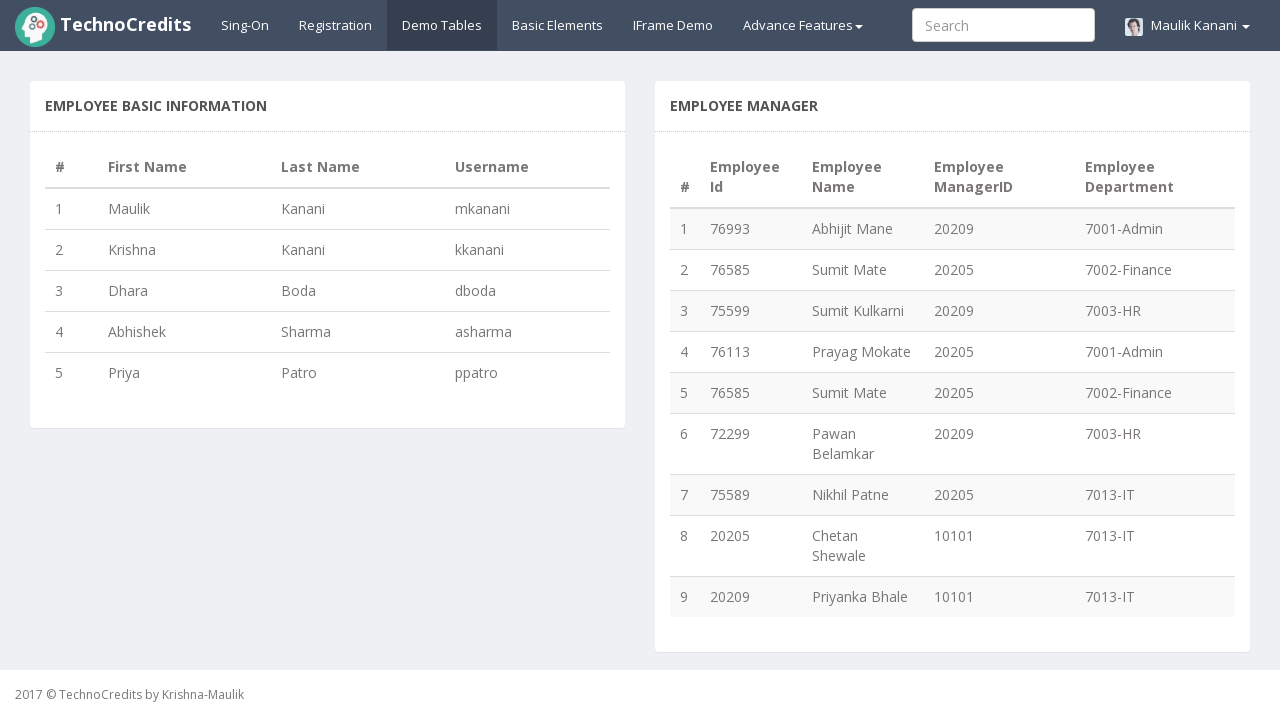

Retrieved employee ID from row 9: 20209
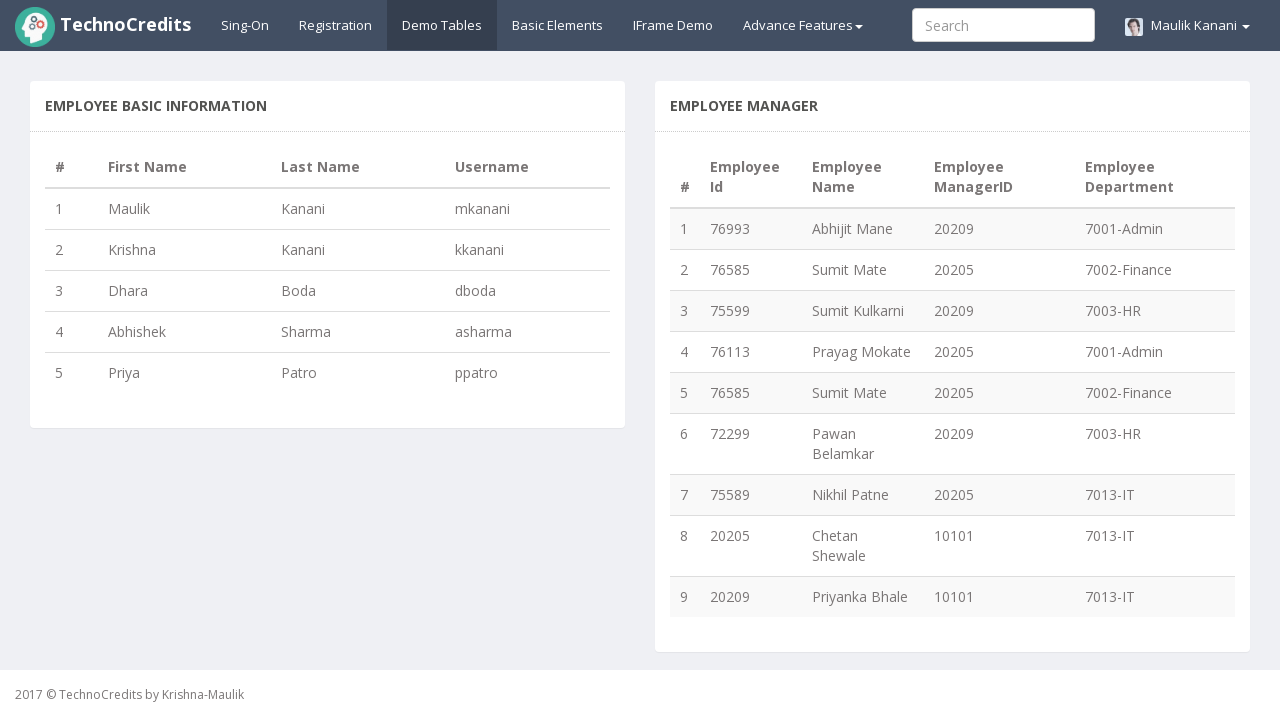

Completed duplicate identification - total unique rows: 8
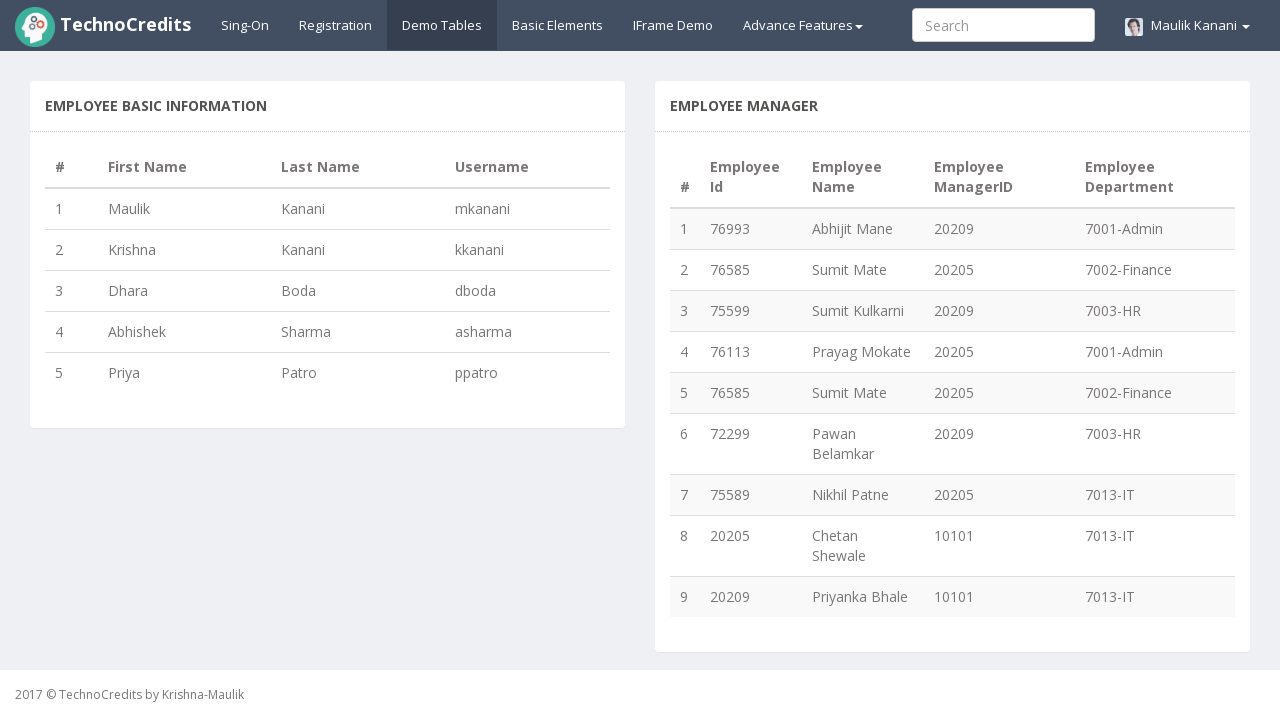

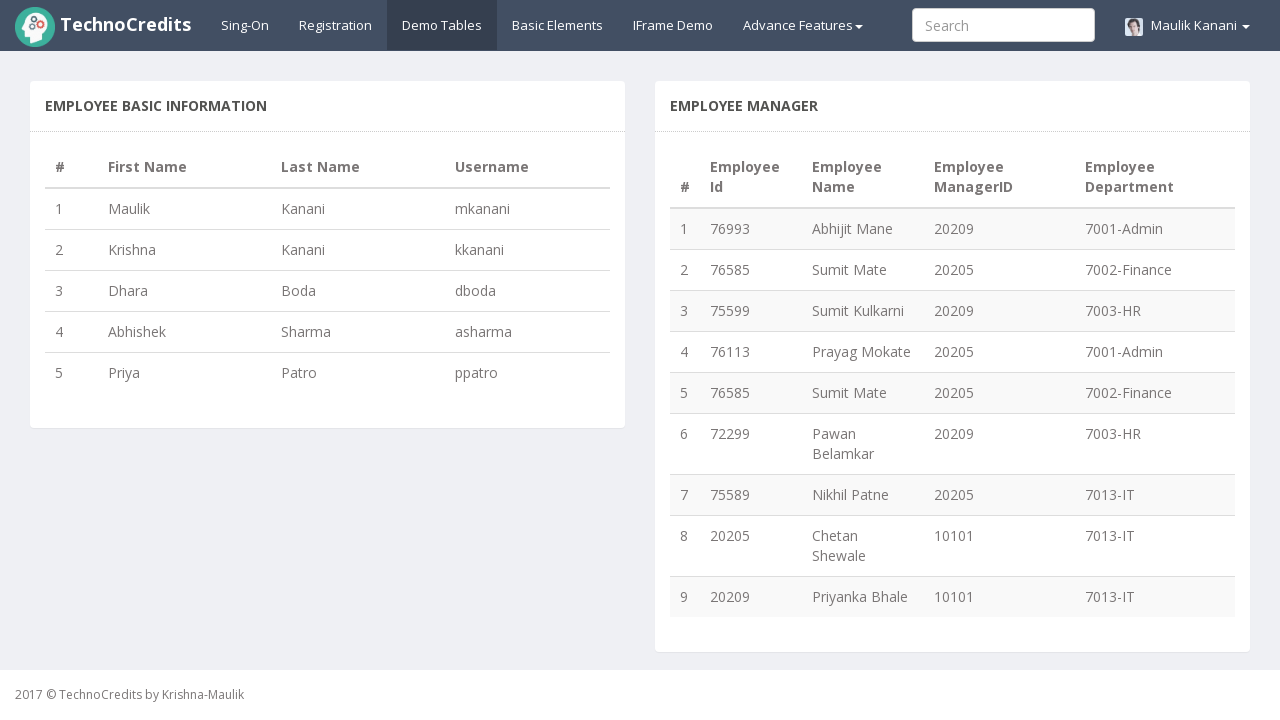